Tests JavaScript confirm box handling by clicking a button to generate a confirm dialog, dismissing it, then generating another confirm box and interacting with it.

Starting URL: https://krninformatix.com/selenium/testing.html

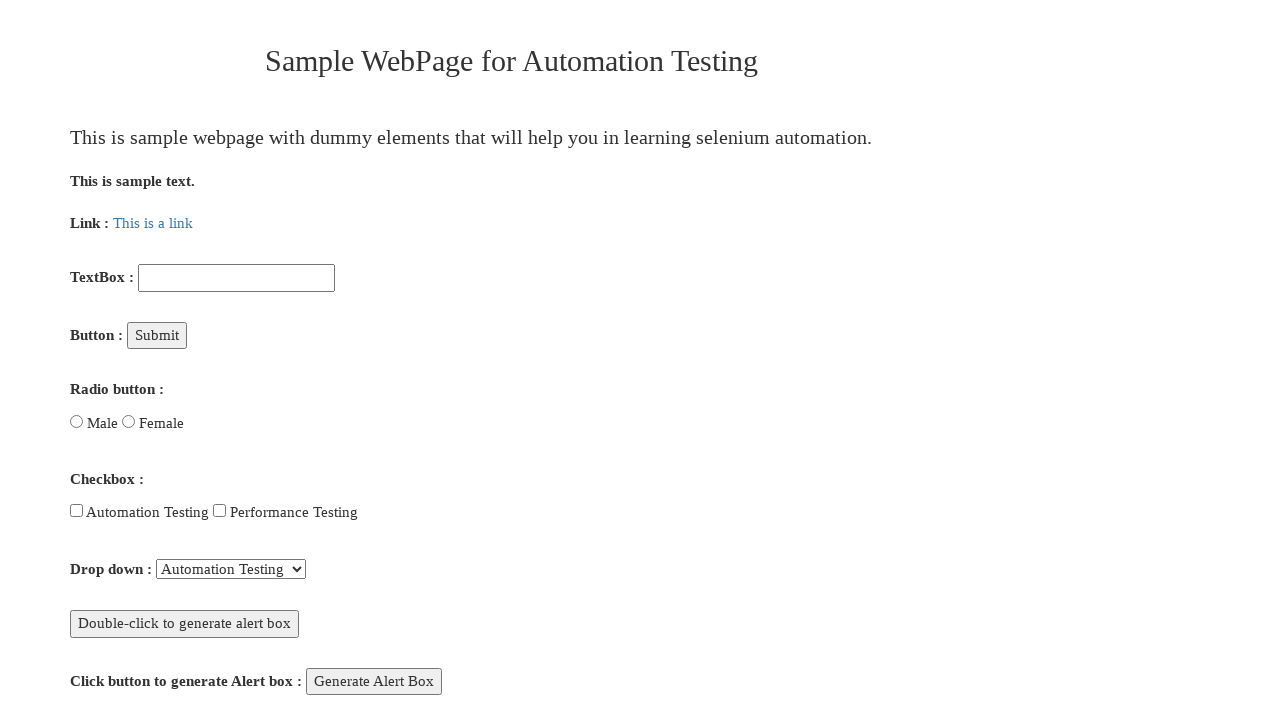

Navigated to testing page
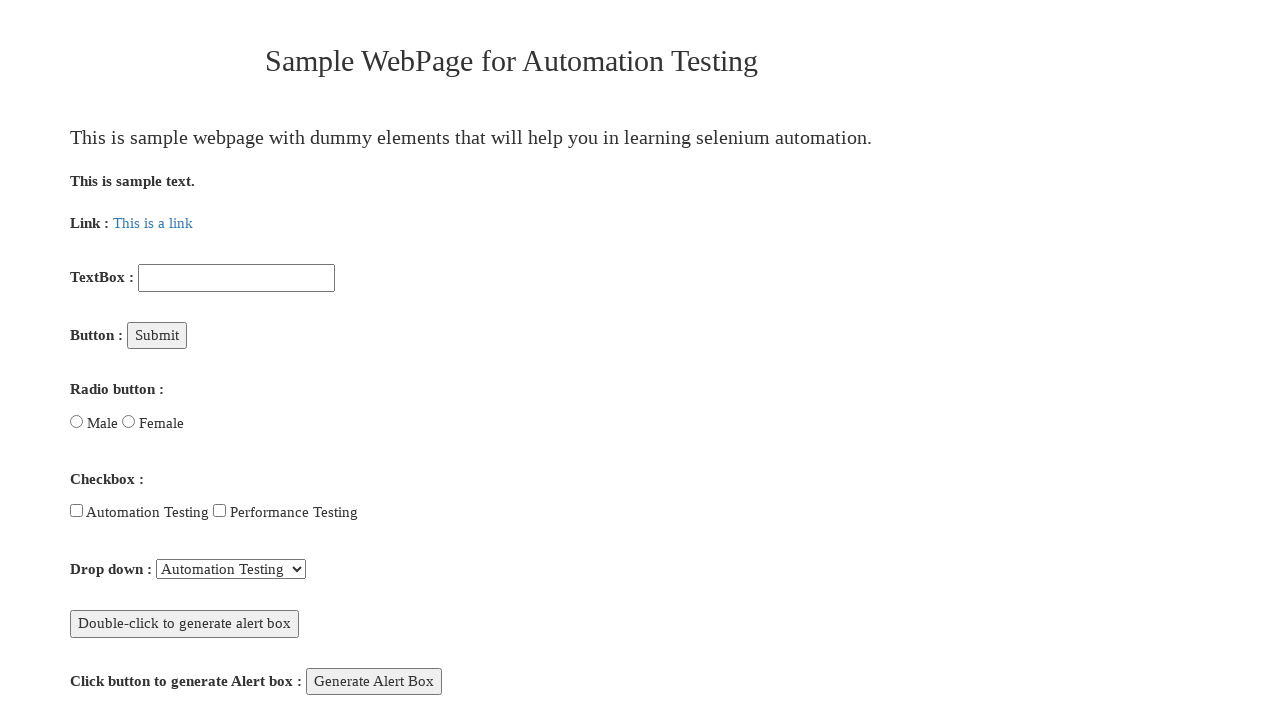

Clicked button to generate first confirm box at (408, 361) on xpath=//button[text()='Generate Confirm Box']
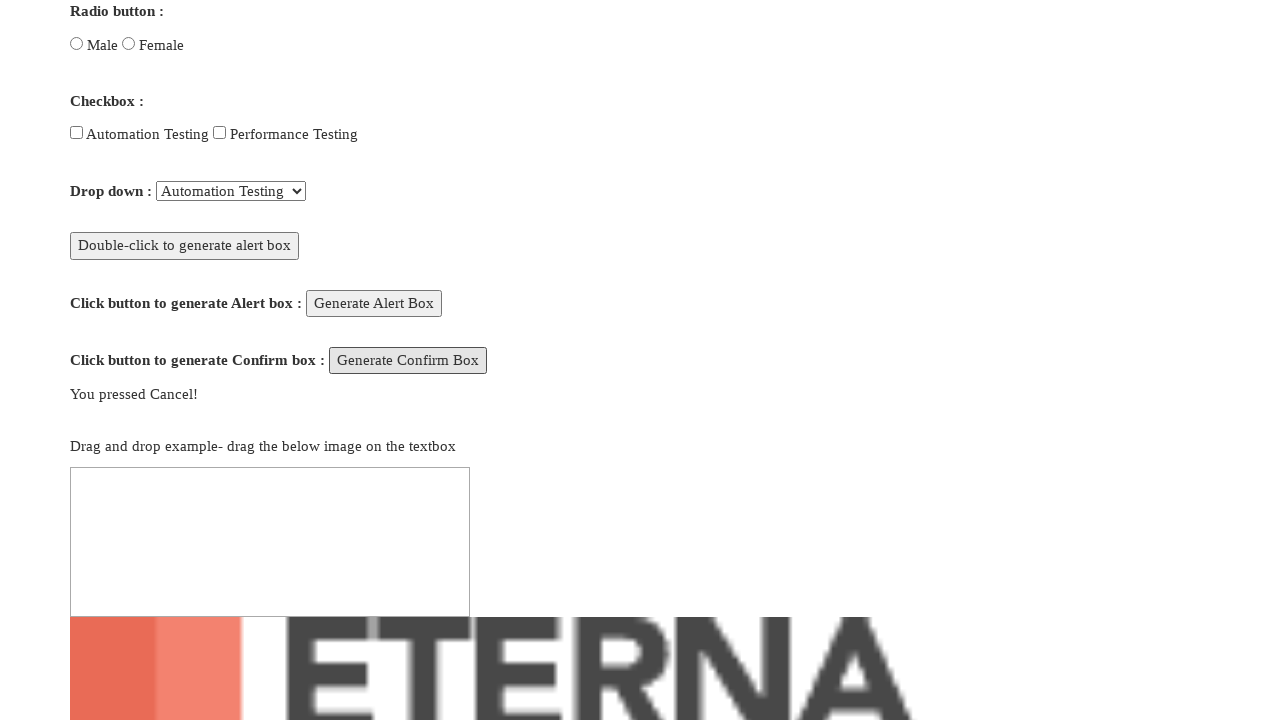

Set up dialog handler to dismiss dialogs
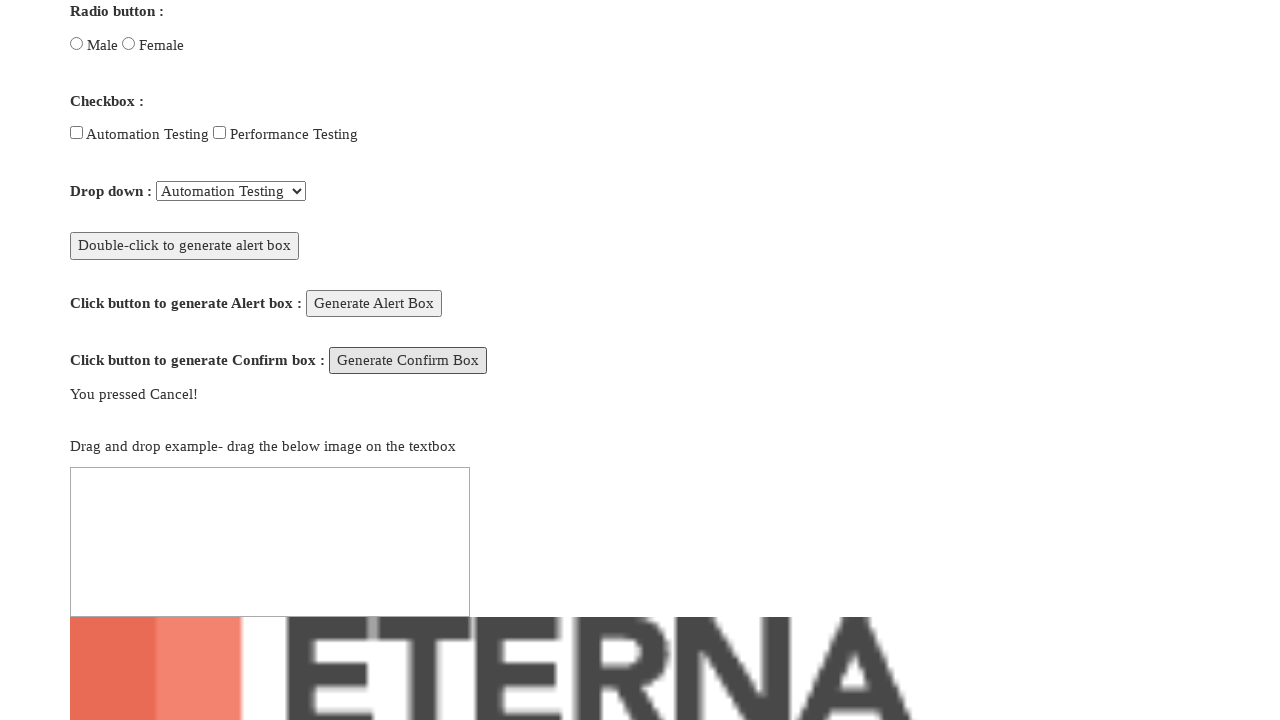

Waited for first dialog to be dismissed
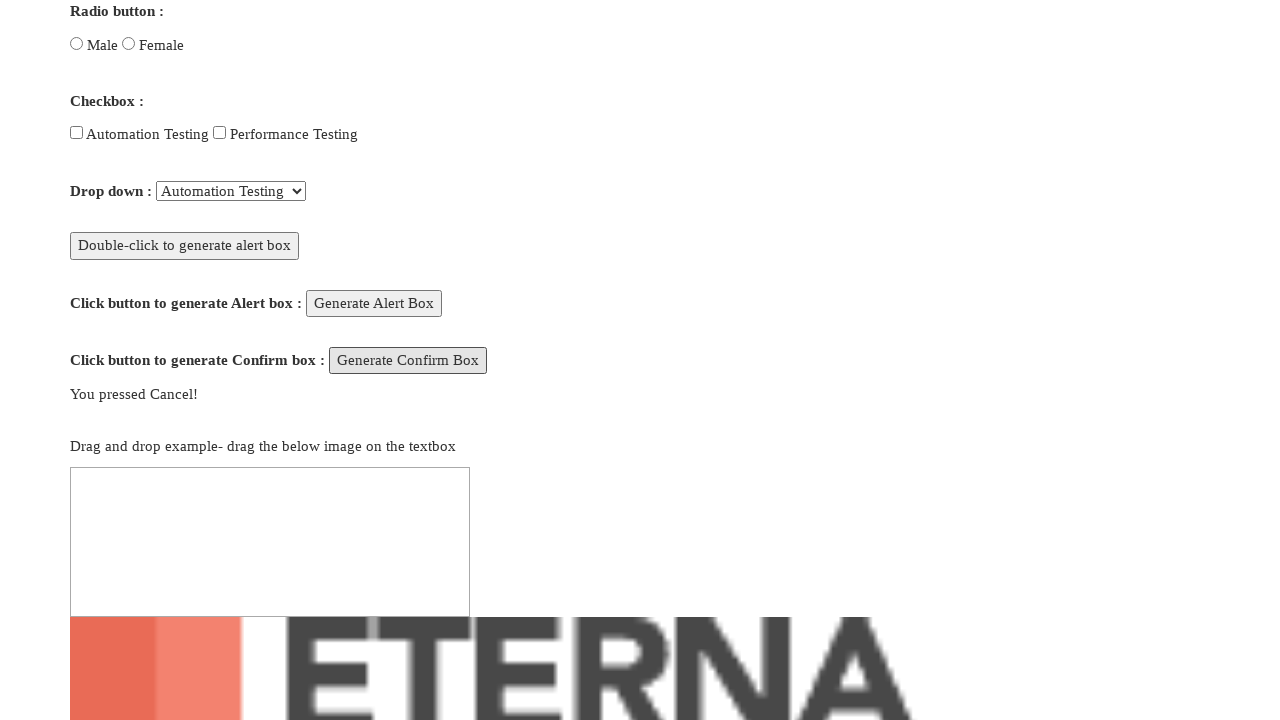

Set up dialog handler to accept dialogs and capture message
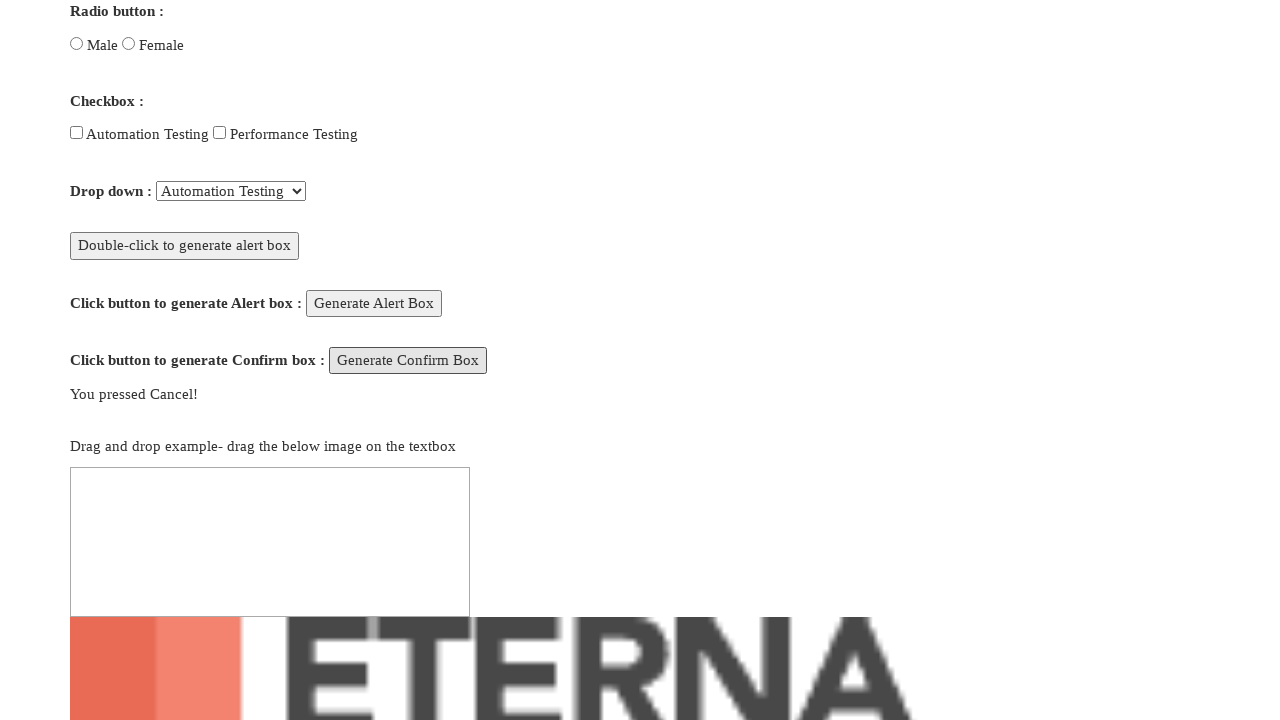

Clicked button to generate second confirm box at (408, 361) on xpath=//button[text()='Generate Confirm Box']
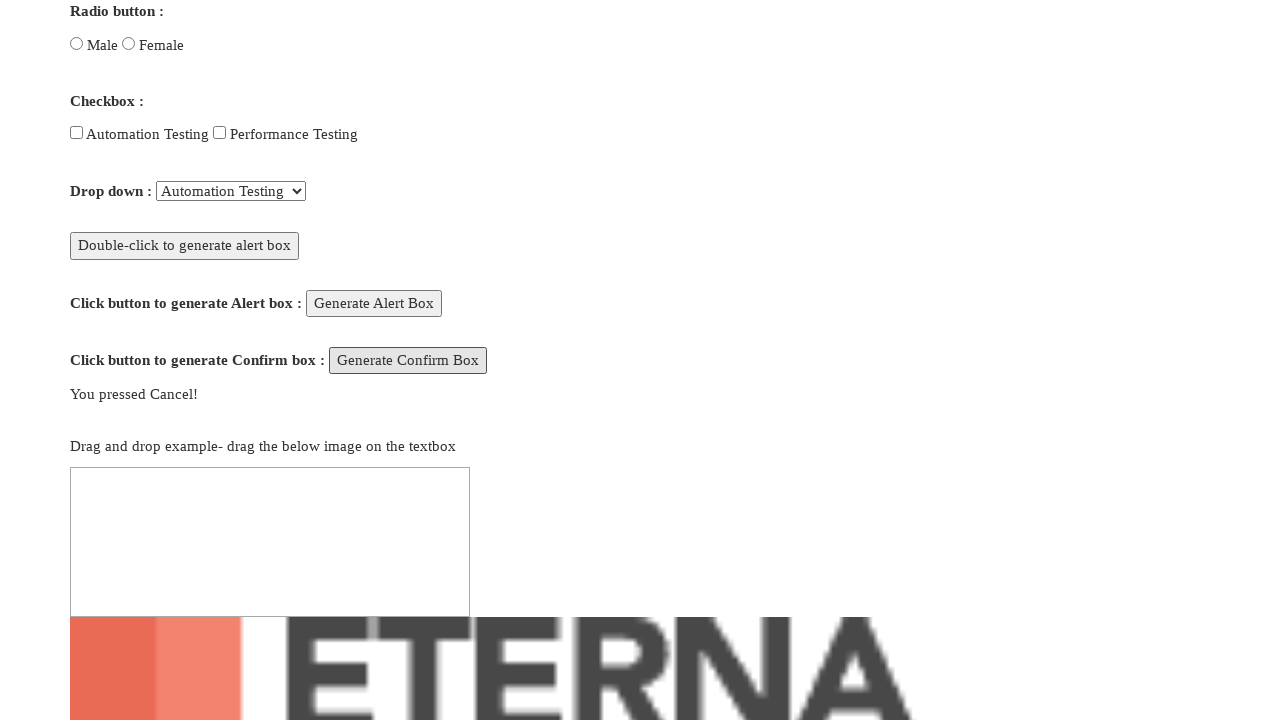

Waited for second dialog to be accepted and processed
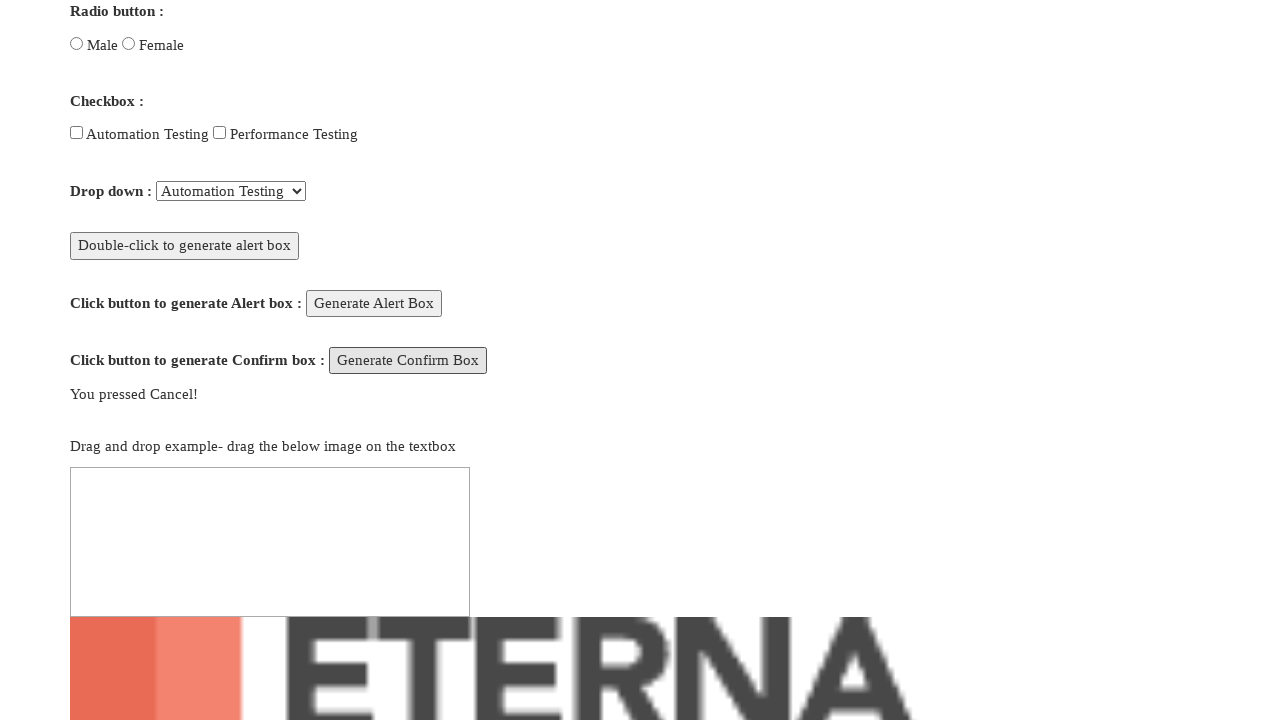

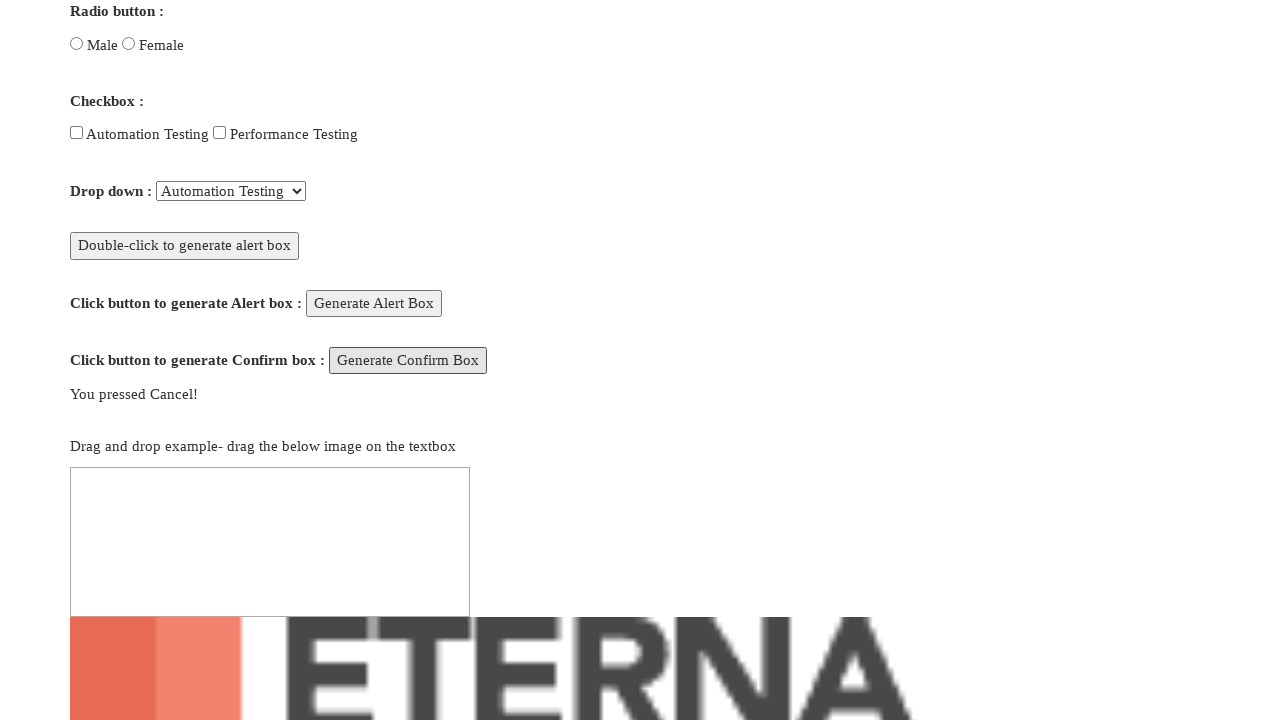